Tests clicking an adder button and verifying a dynamically added box element is displayed

Starting URL: https://www.selenium.dev/selenium/web/dynamic.html

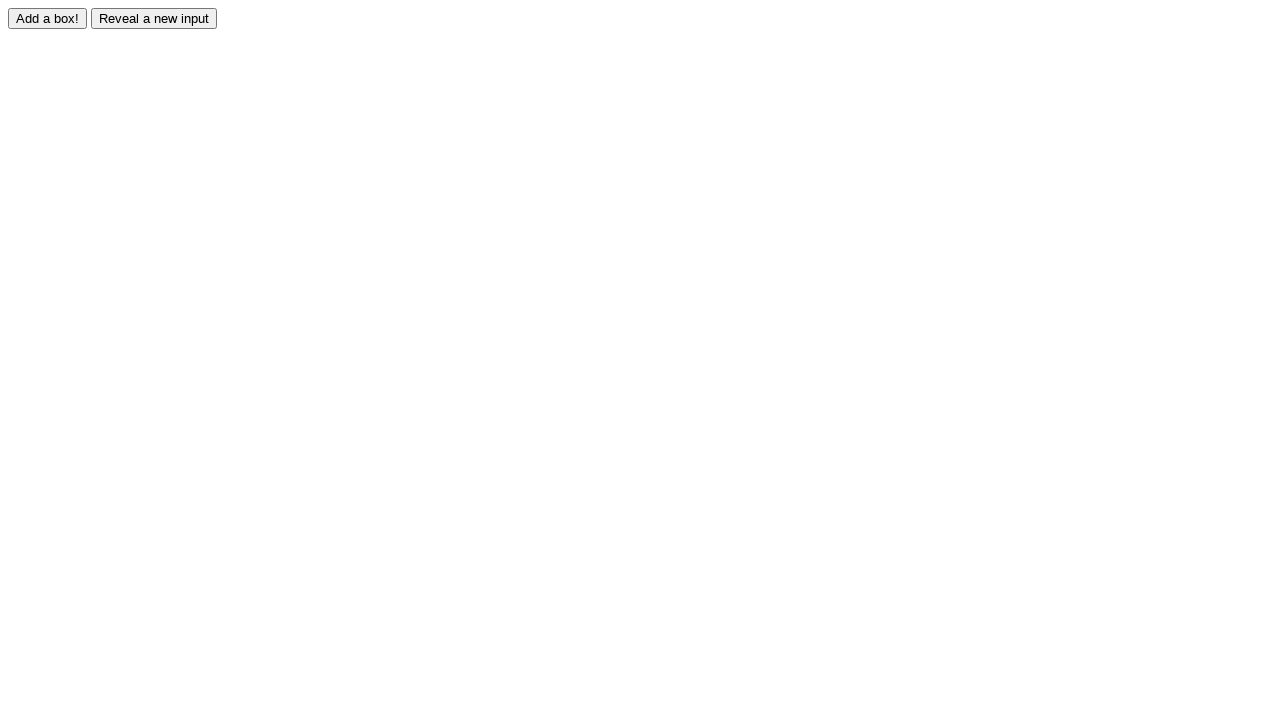

Clicked the adder button at (48, 18) on #adder
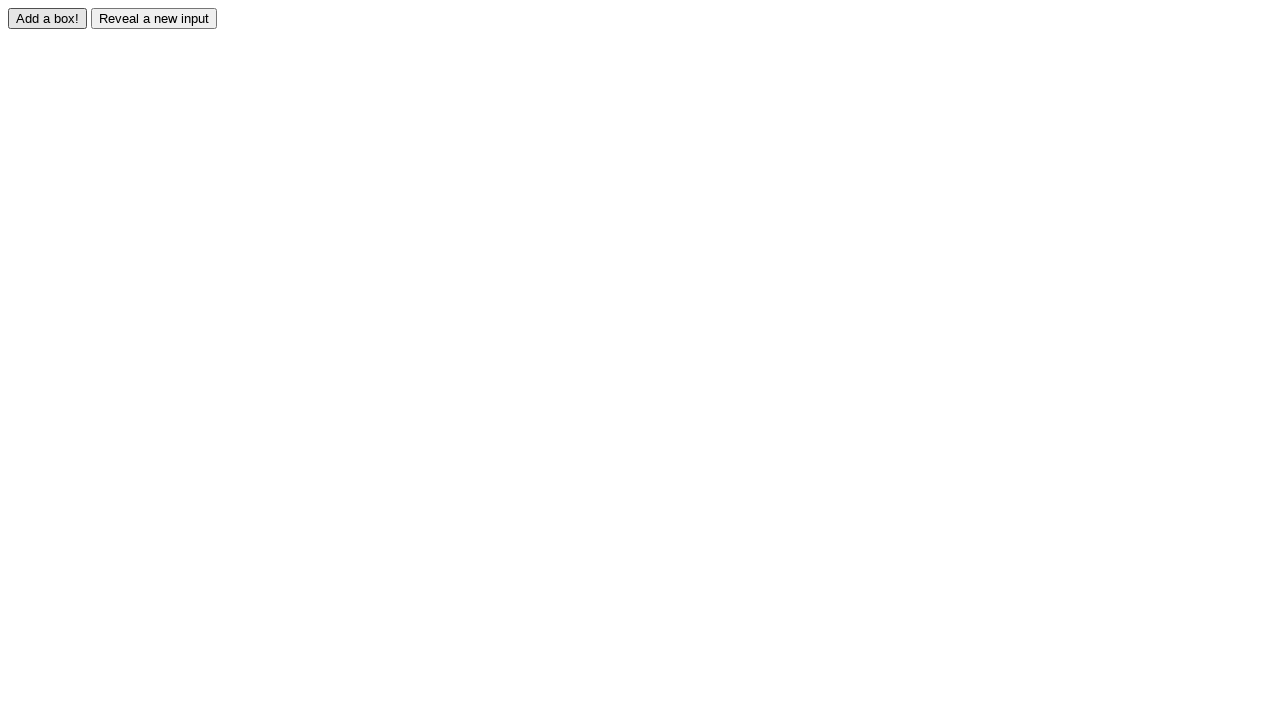

Verified the dynamically added box element is visible
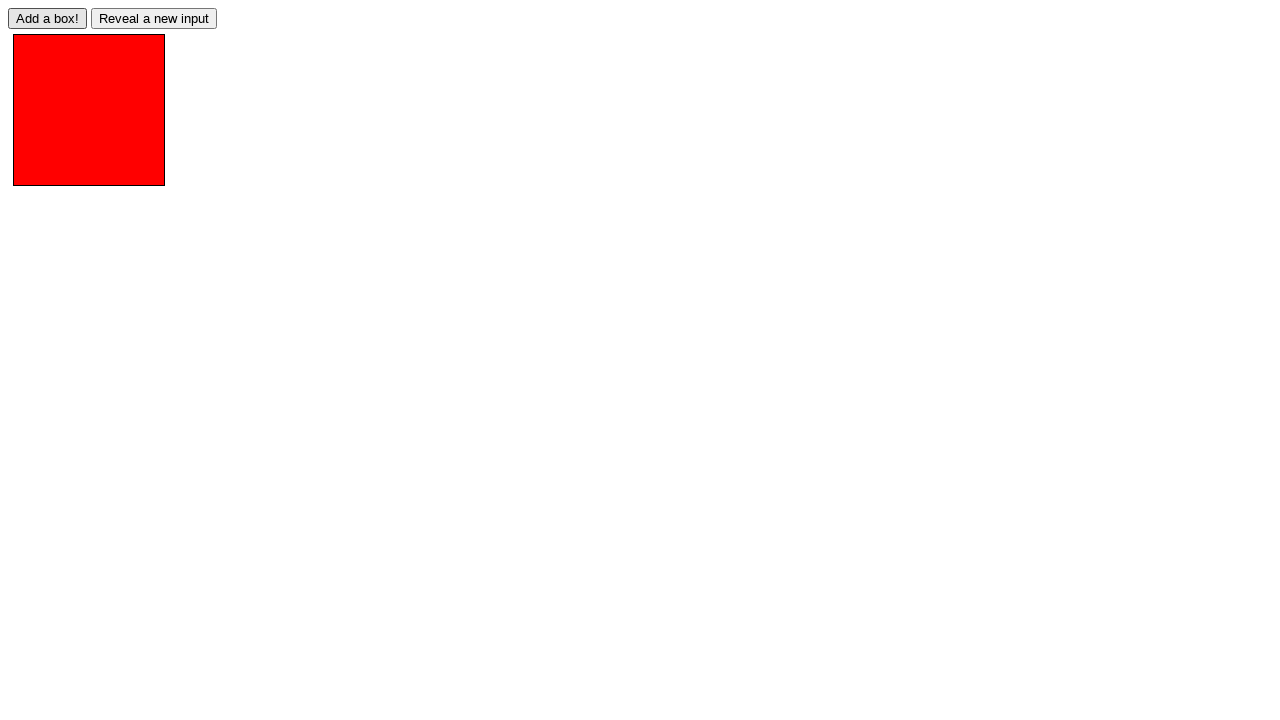

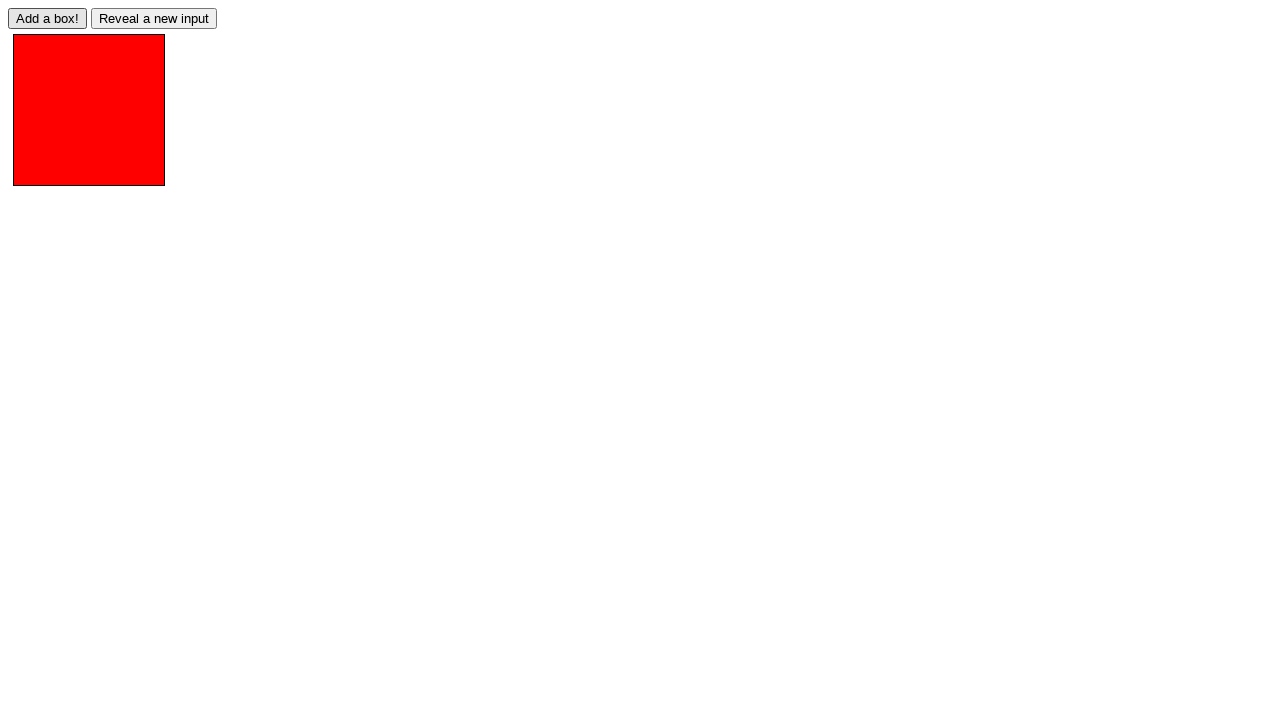